Tests drag and drop functionality on a DHTMLX Tree component by dragging an item and dropping it onto another item within an iframe

Starting URL: https://dhtmlx.com/docs/products/dhtmlxTree/

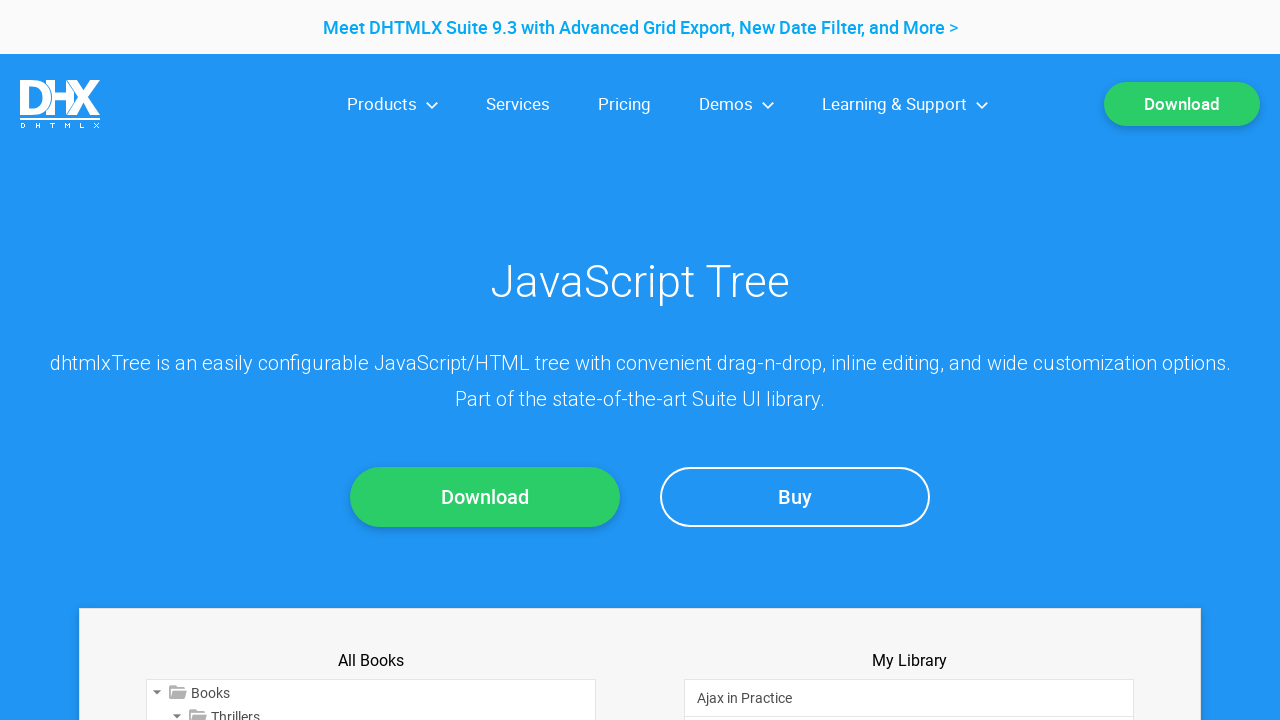

Located first iframe on the page
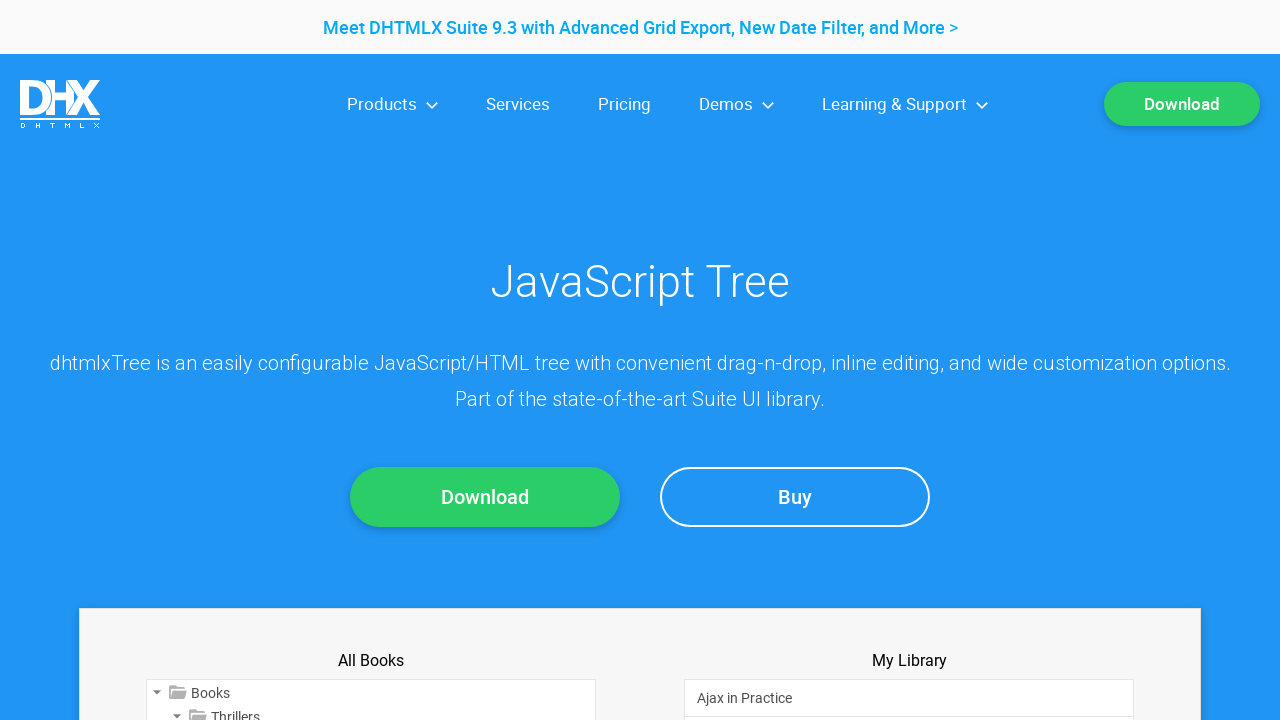

Tree items loaded in iframe
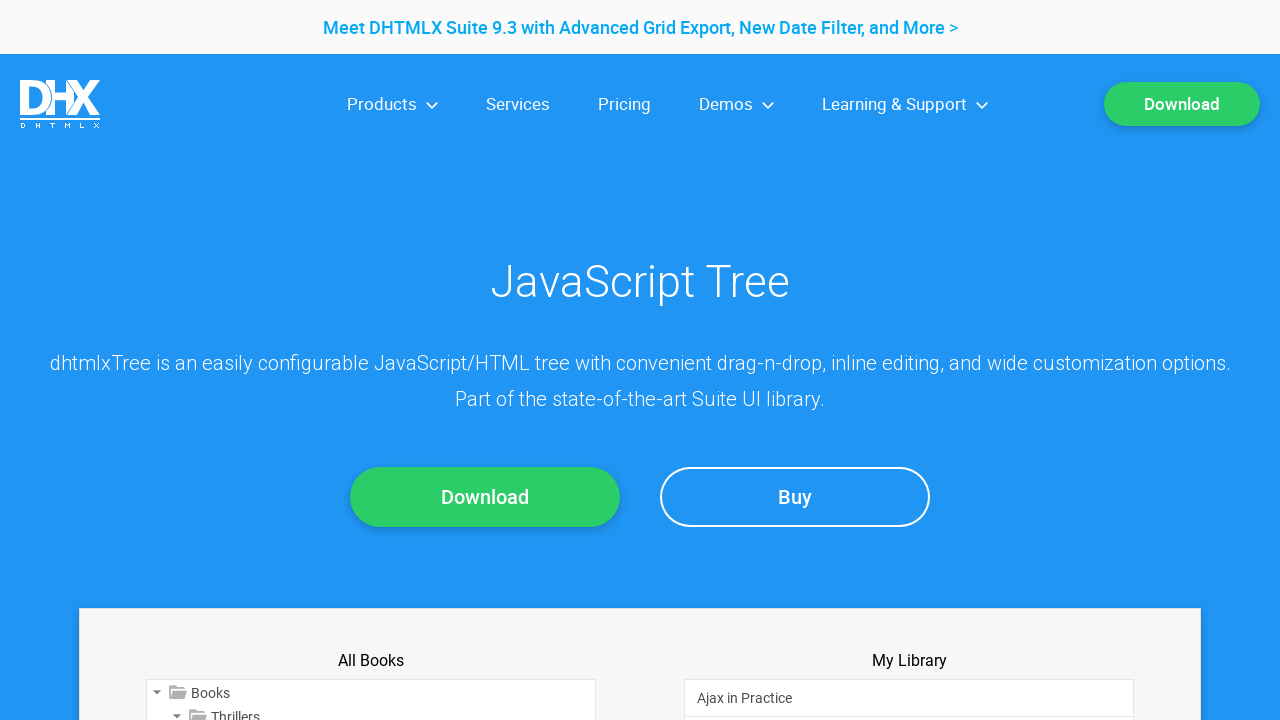

Located source tree item (first item)
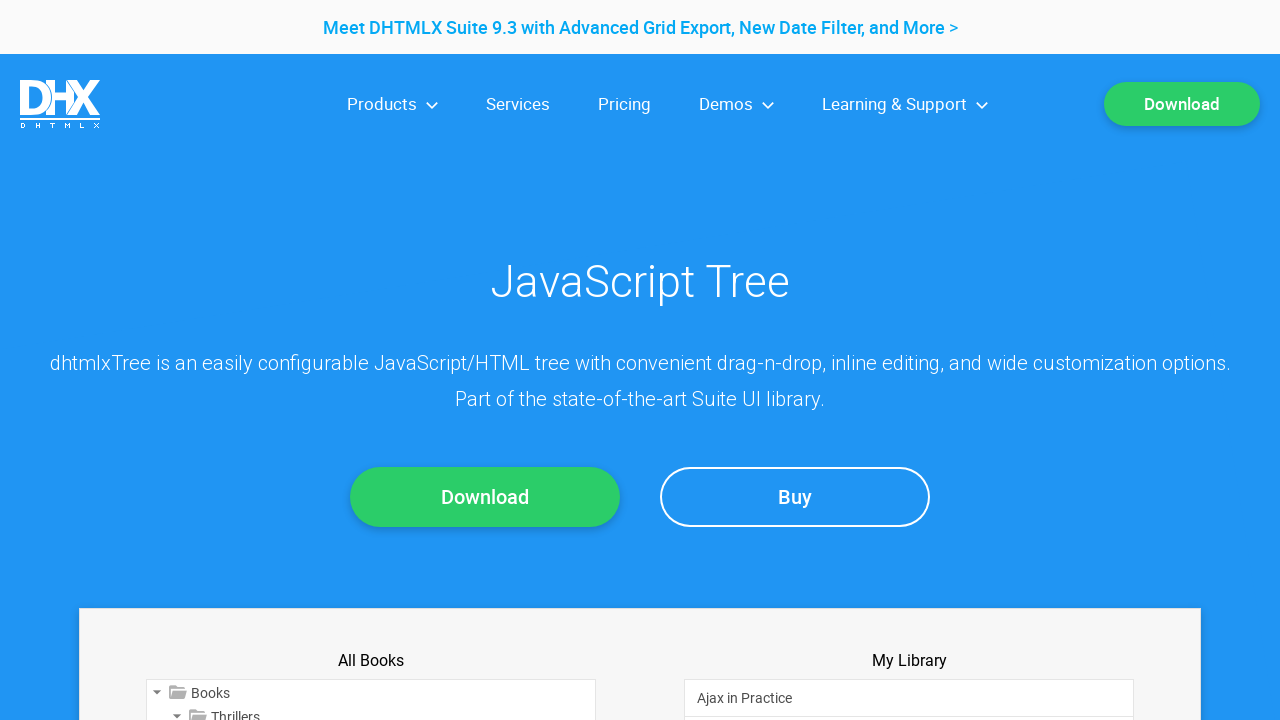

Located destination tree item (Zend Framework in Action)
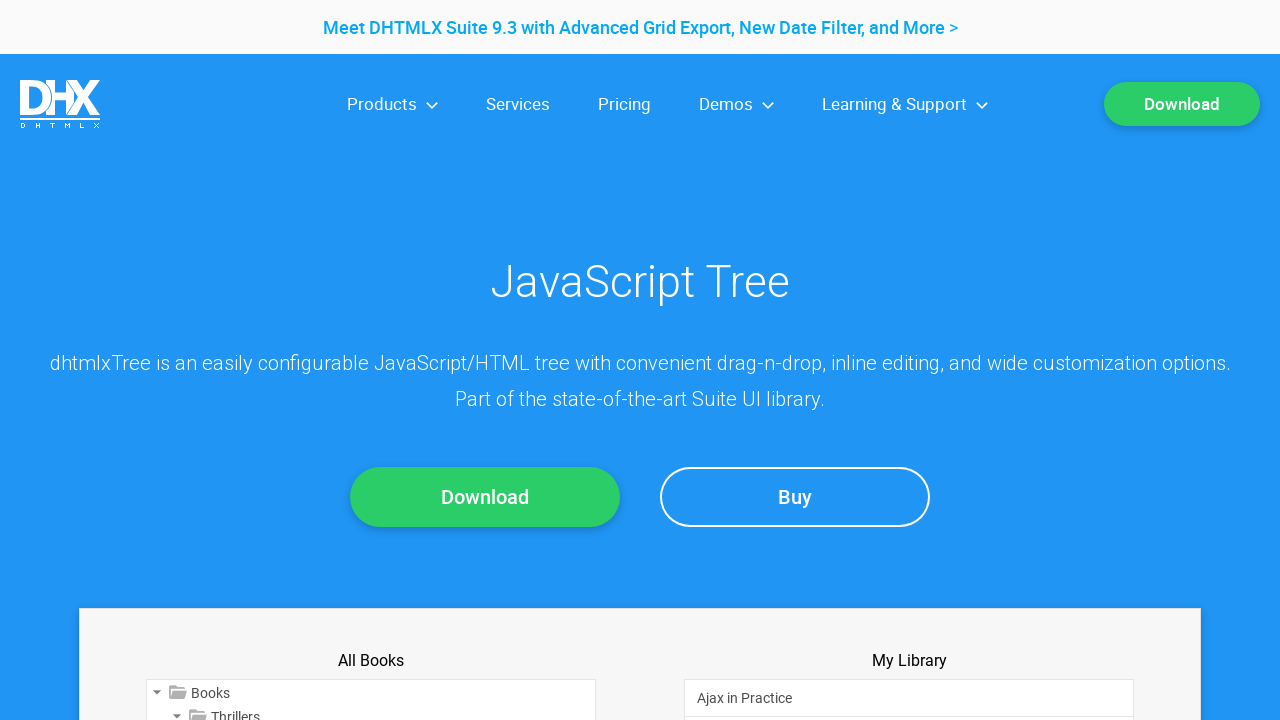

Dragged first tree item and dropped it onto Zend Framework in Action item at (909, 702)
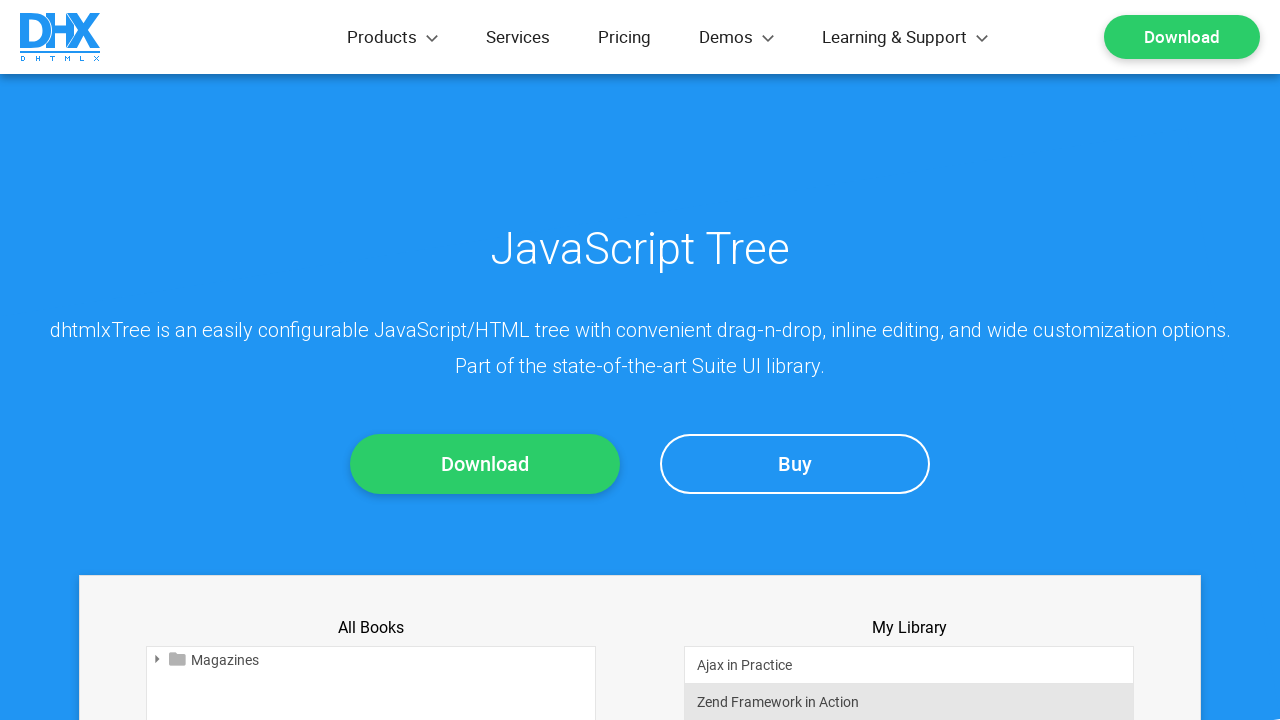

Waited 2 seconds to observe drag and drop result
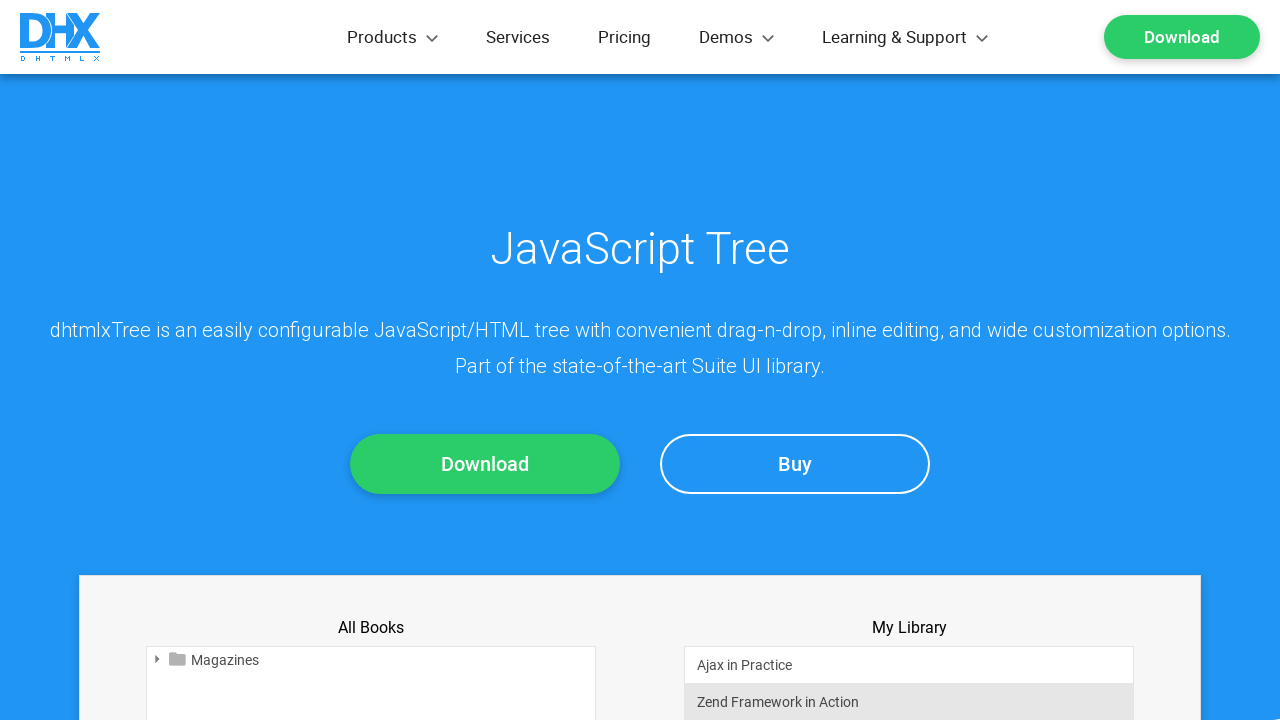

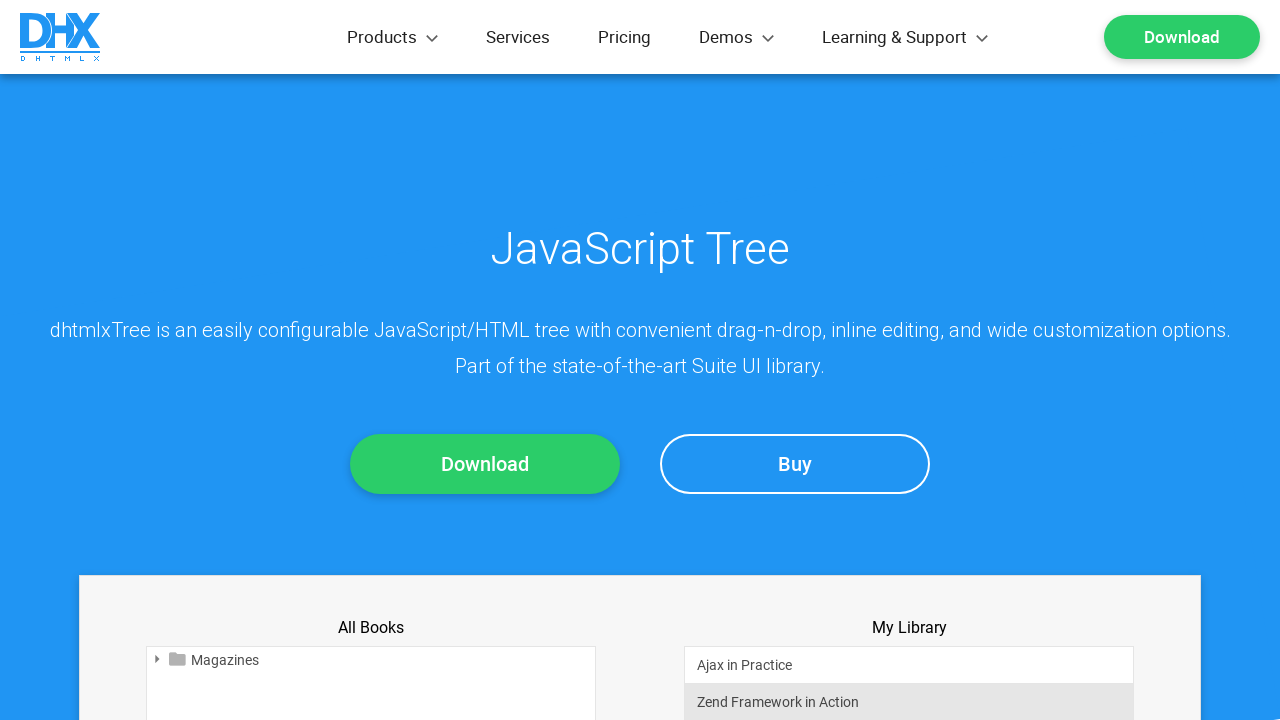